Tests GitHub's search functionality by clicking the search button in the header and entering a search query "Hello" into the search input field.

Starting URL: https://github.com/

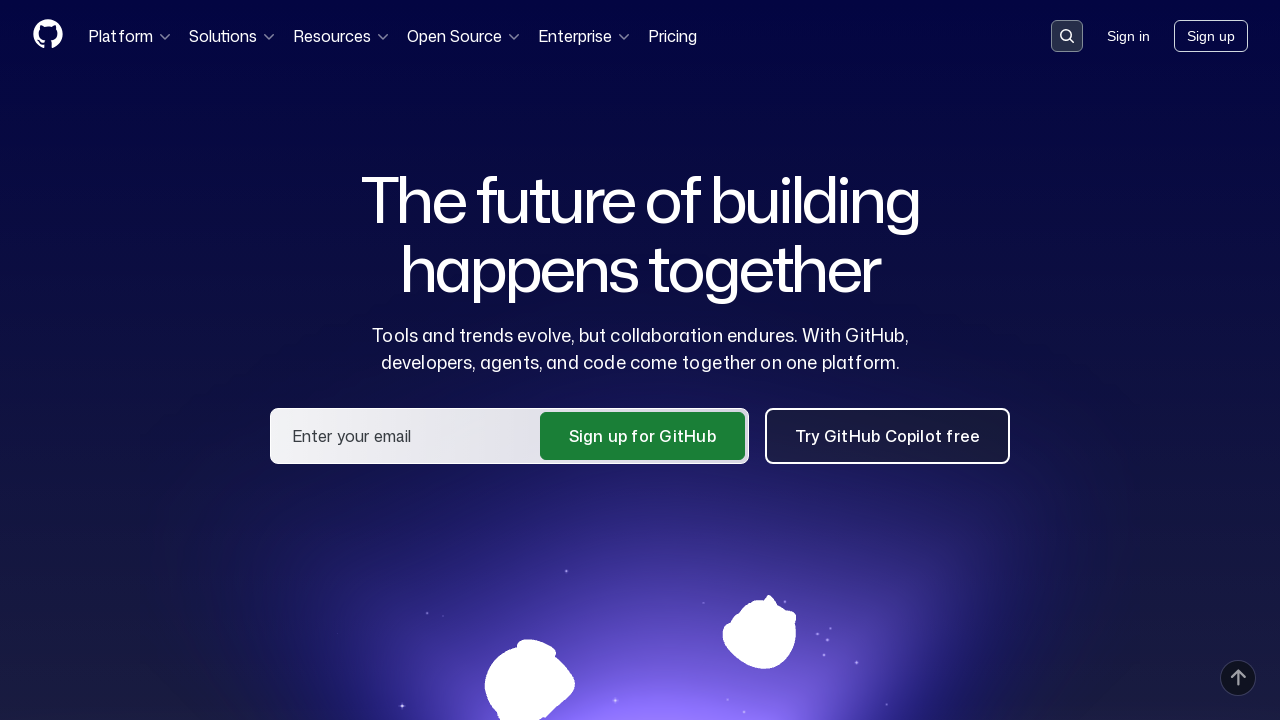

Clicked the header search button to open search at (1067, 36) on button.header-search-button
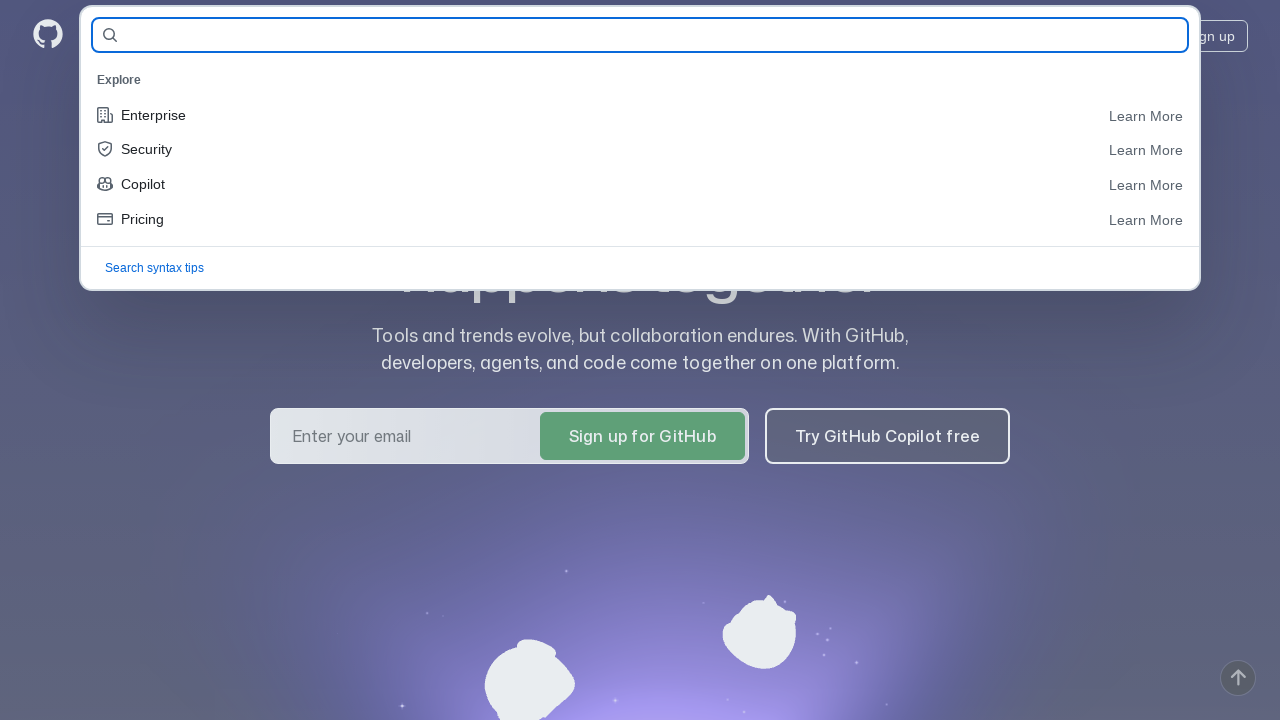

Search input field appeared
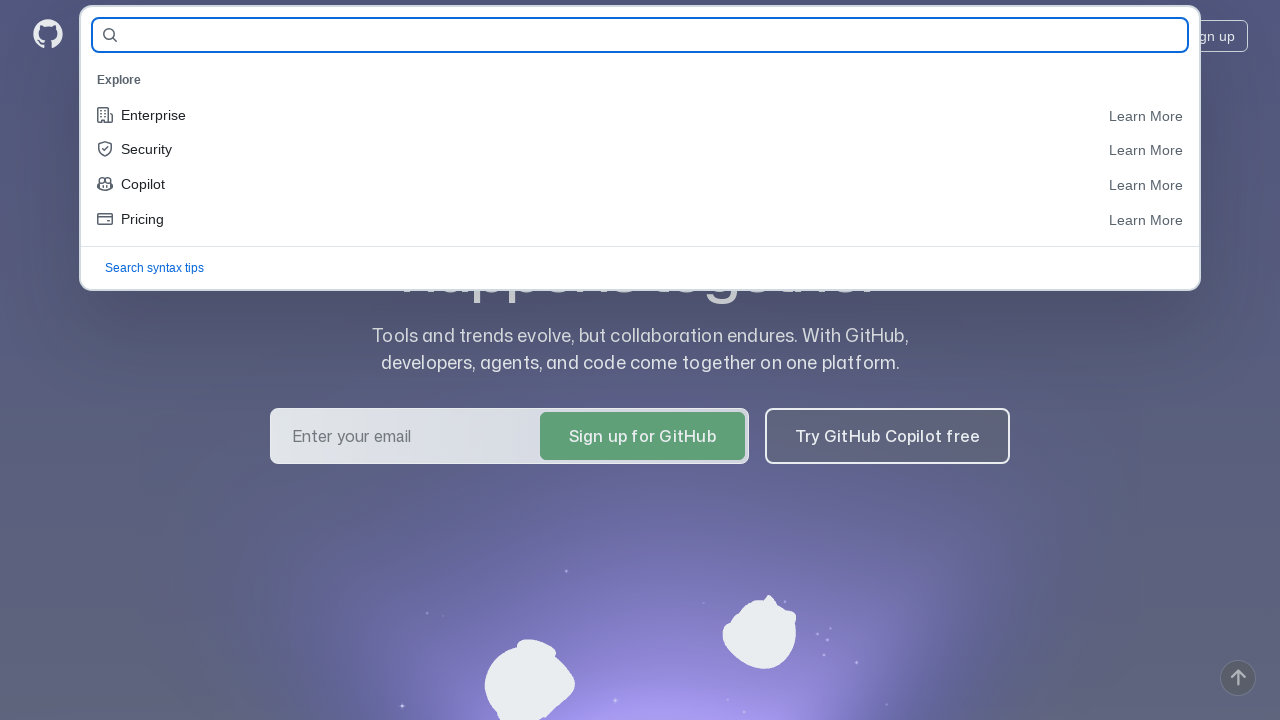

Filled search input with 'Hello' on #query-builder-test
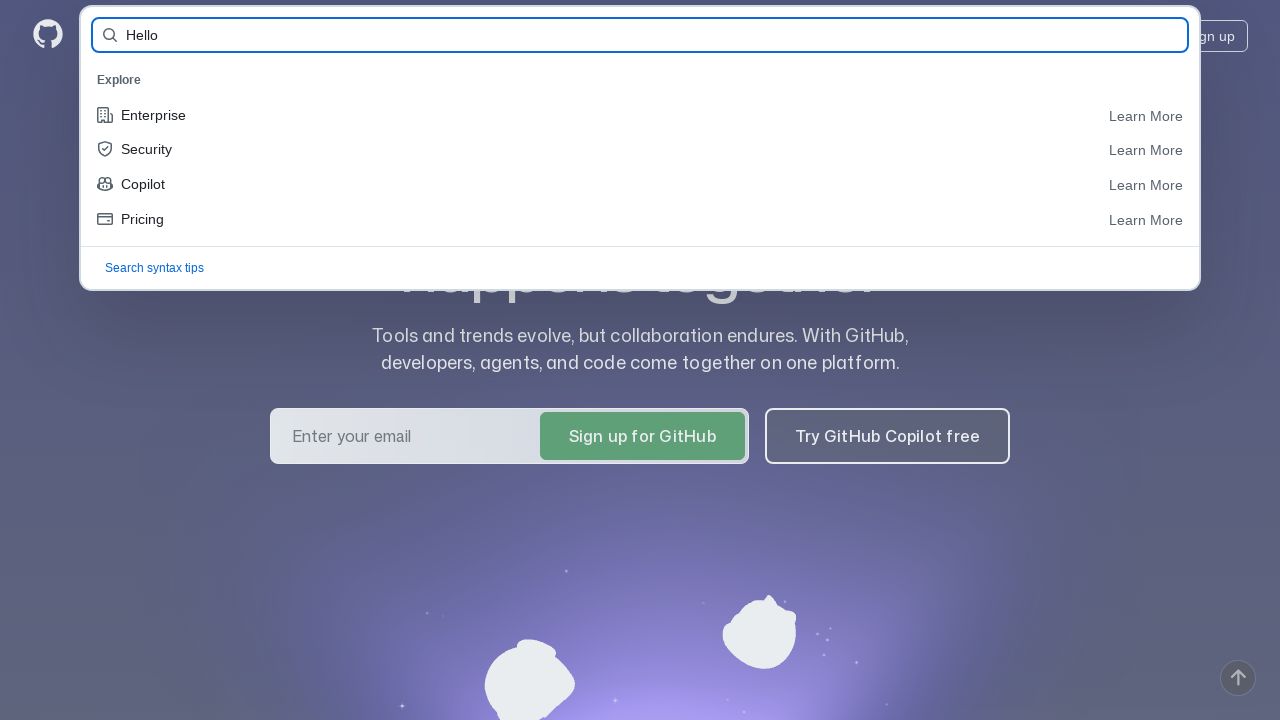

Pressed Enter to submit the search query on #query-builder-test
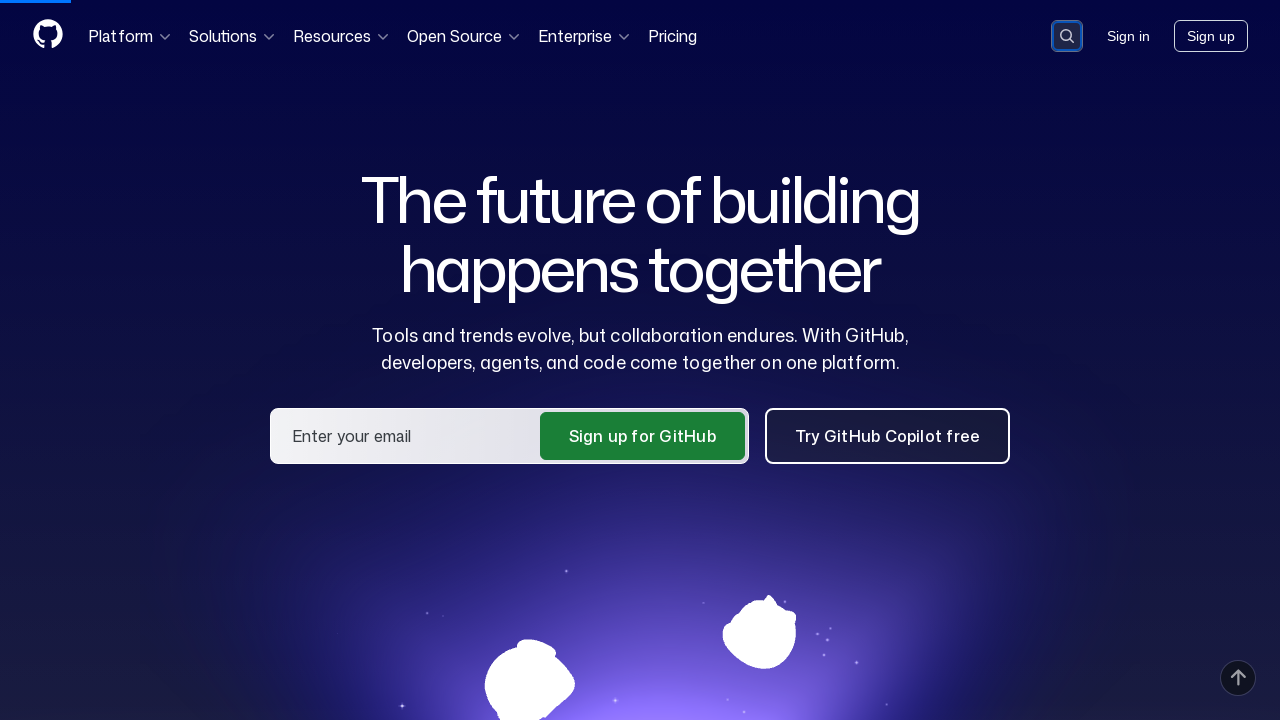

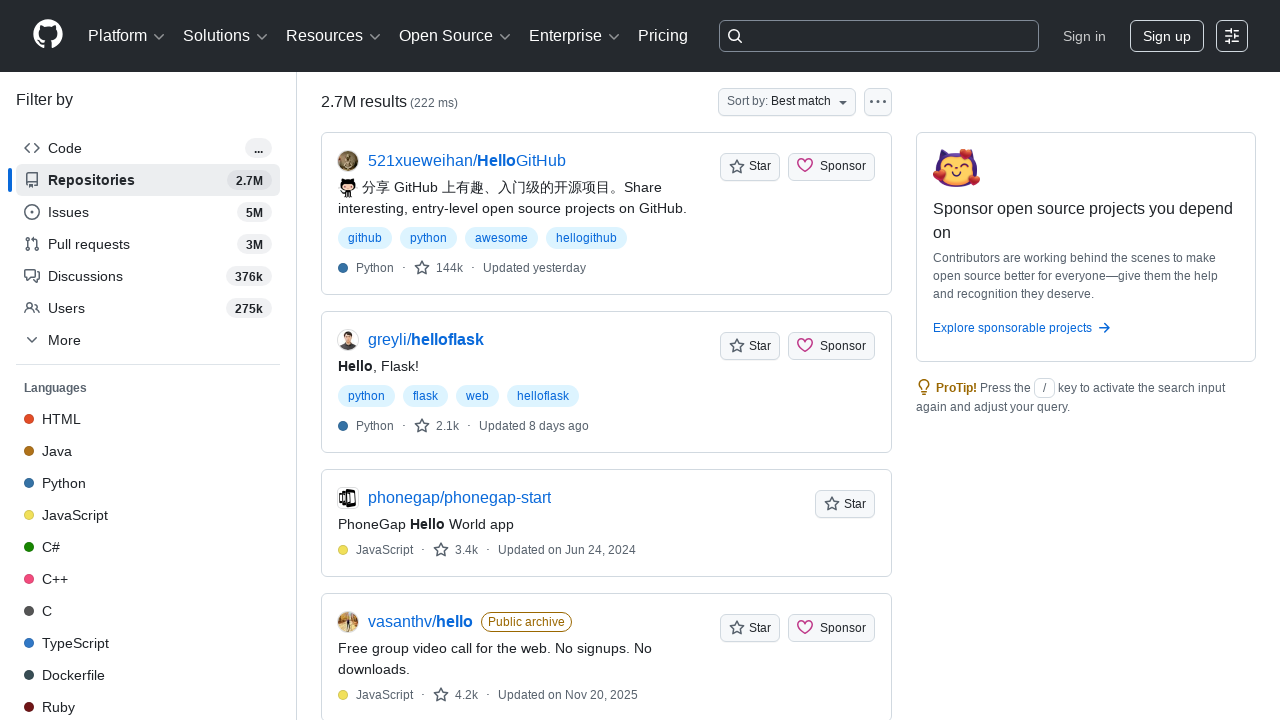